Tests basic JavaScript alert handling by clicking a button and accepting the alert dialog

Starting URL: http://www.echoecho.com/javascript4.htm

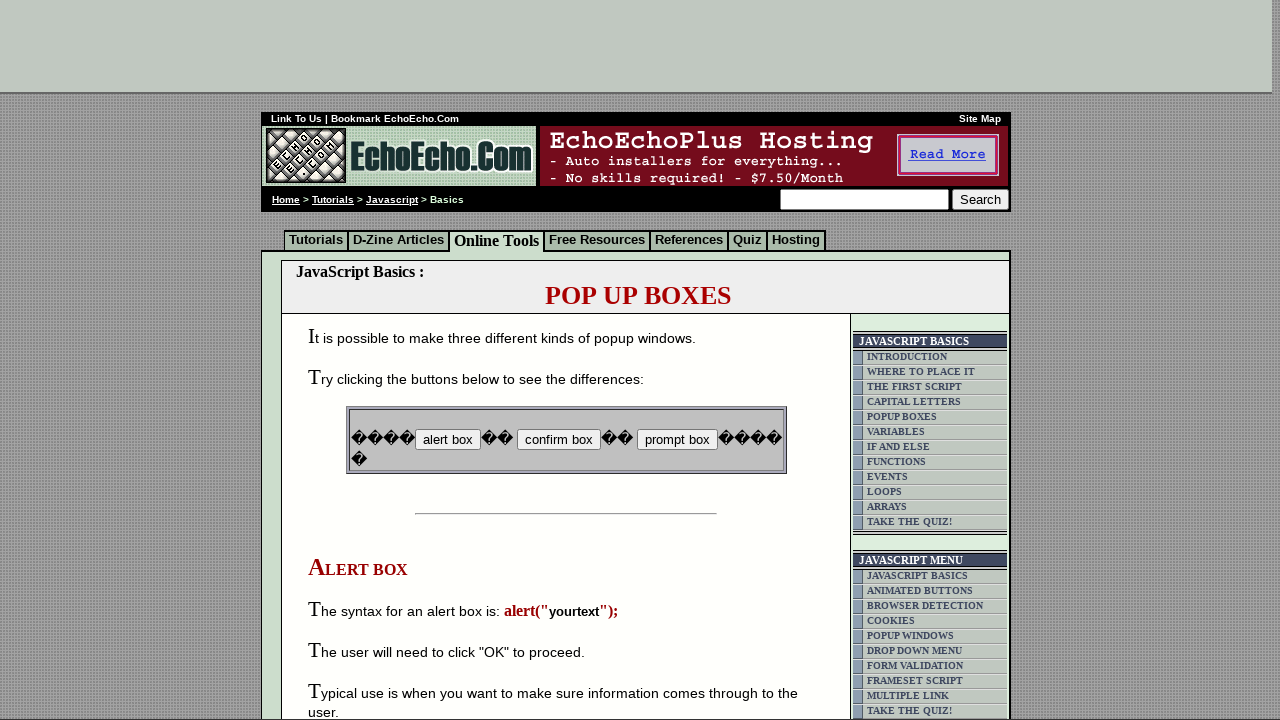

Set up dialog handler to automatically accept alerts
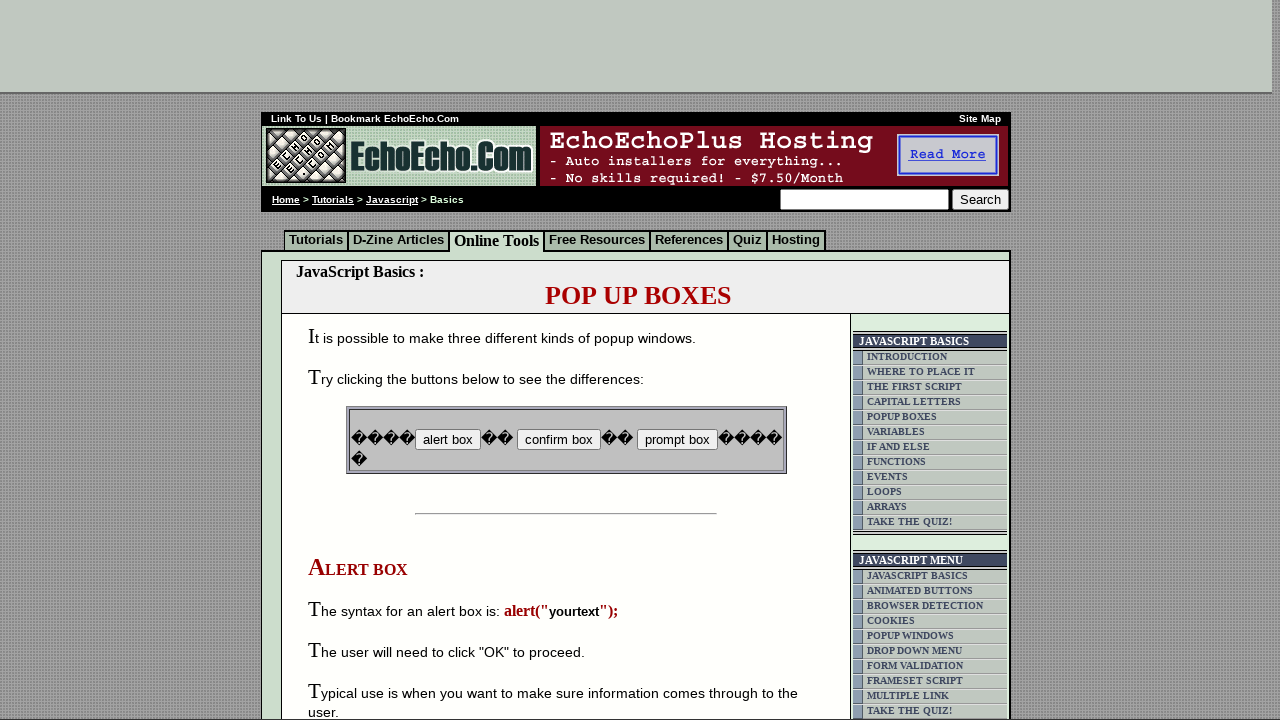

Clicked button to trigger JavaScript alert at (448, 440) on input[name='B1']
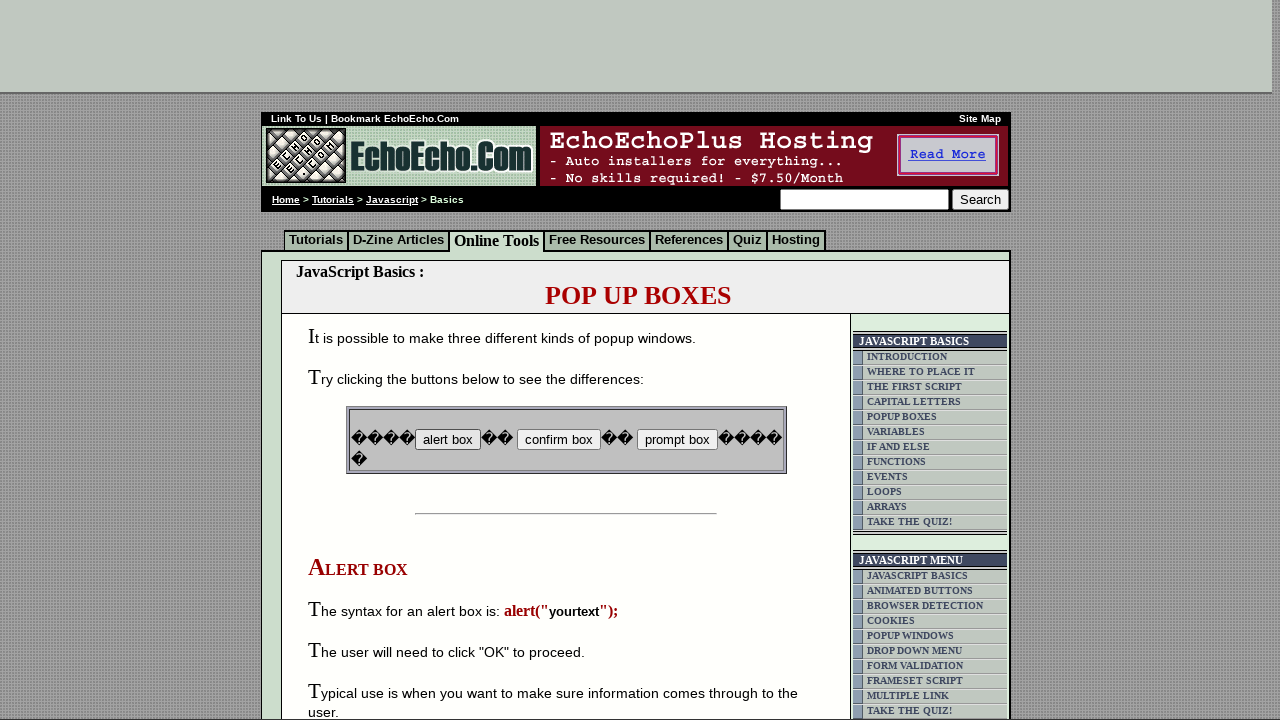

Waited for alert to be processed
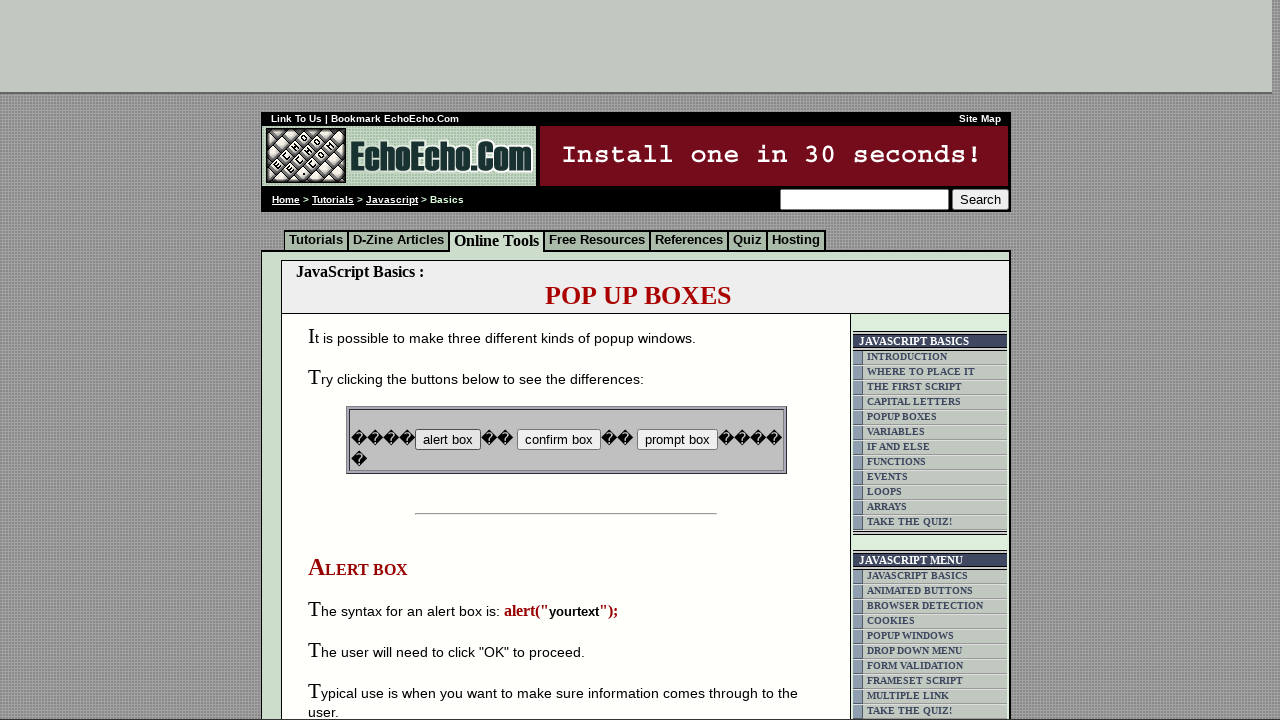

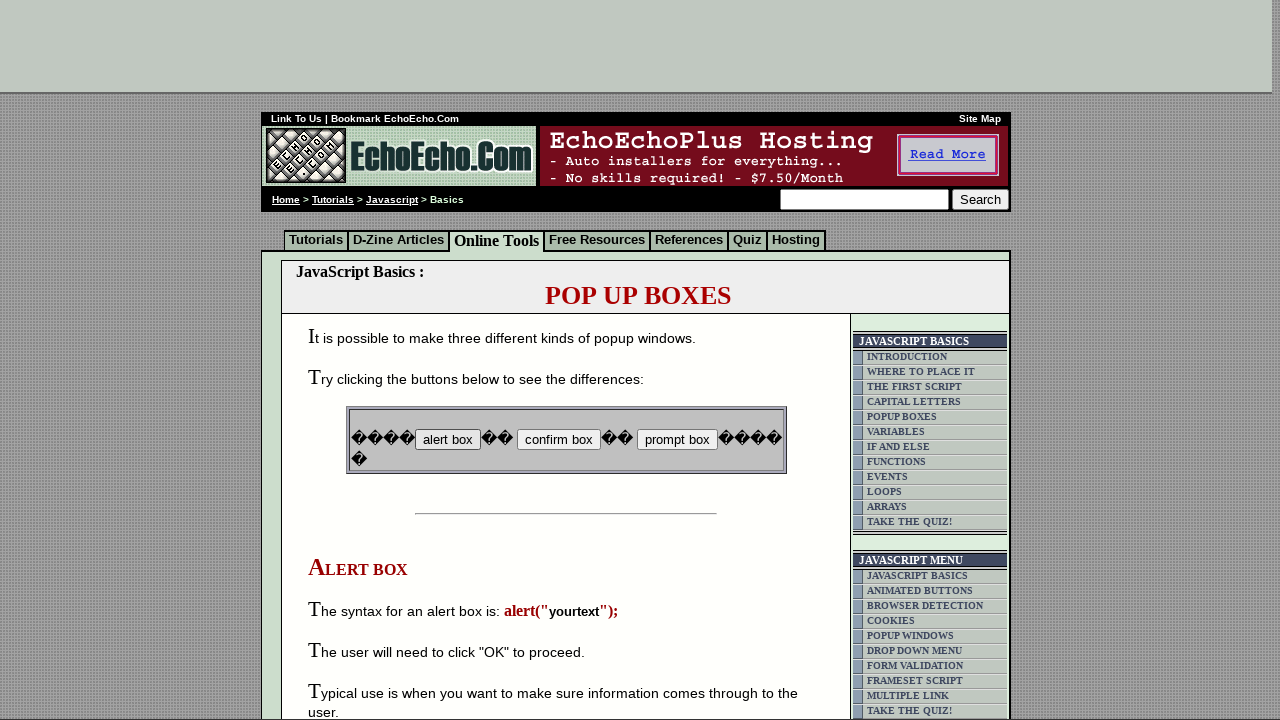